Navigates to a Selenium course content page, clicks on a heading element to expand a section, and then clicks on a "Resume Model-2" link.

Starting URL: http://greenstech.in/selenium-course-content.html

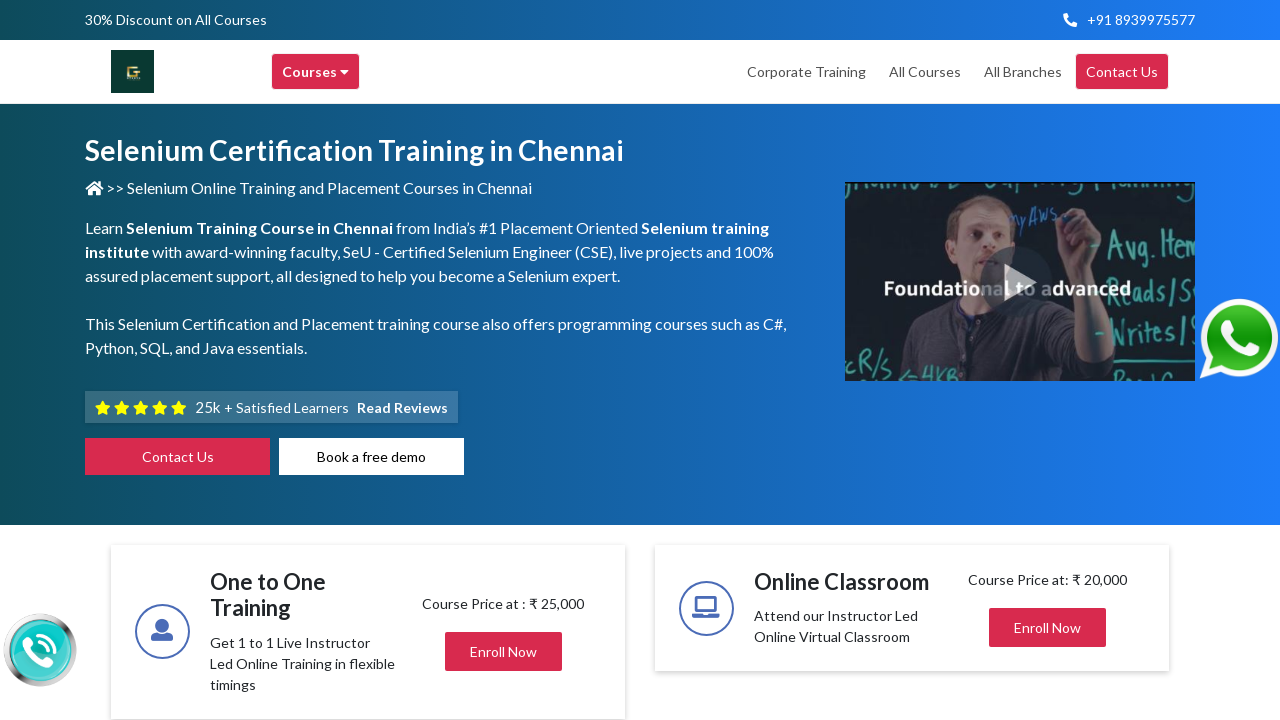

Navigated to Selenium course content page
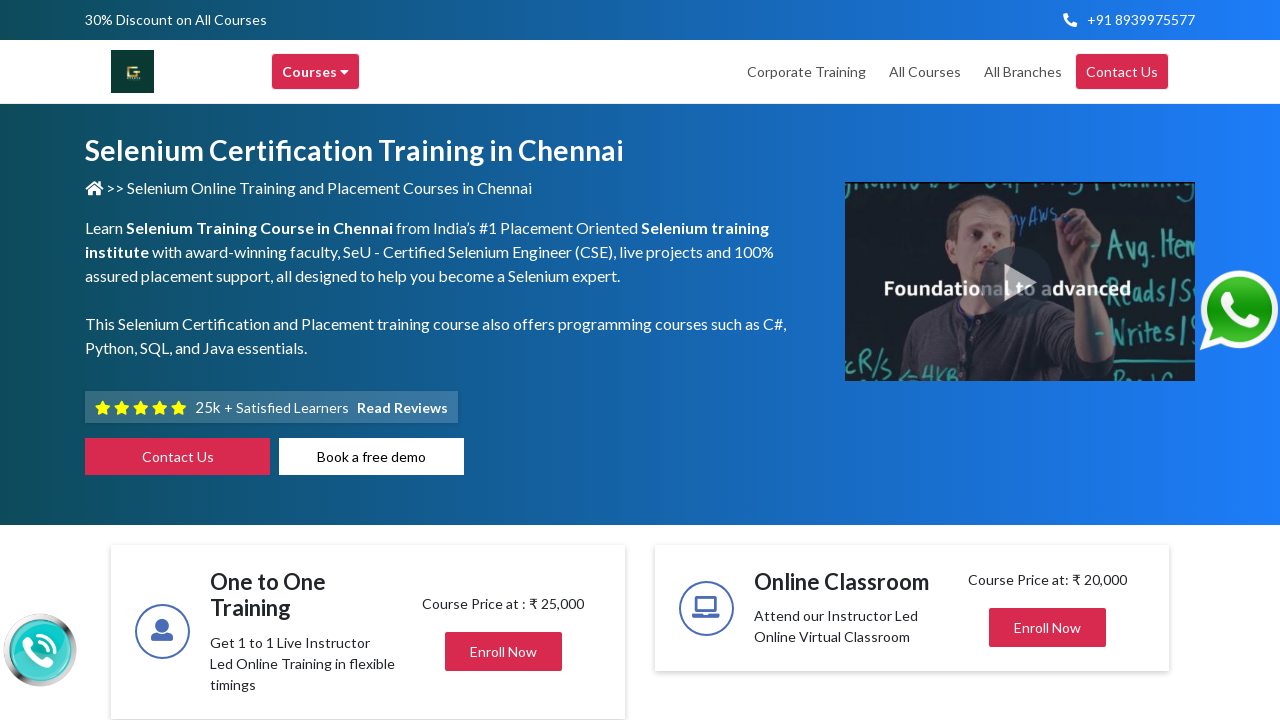

Clicked on heading element to expand section at (1048, 360) on div#heading201
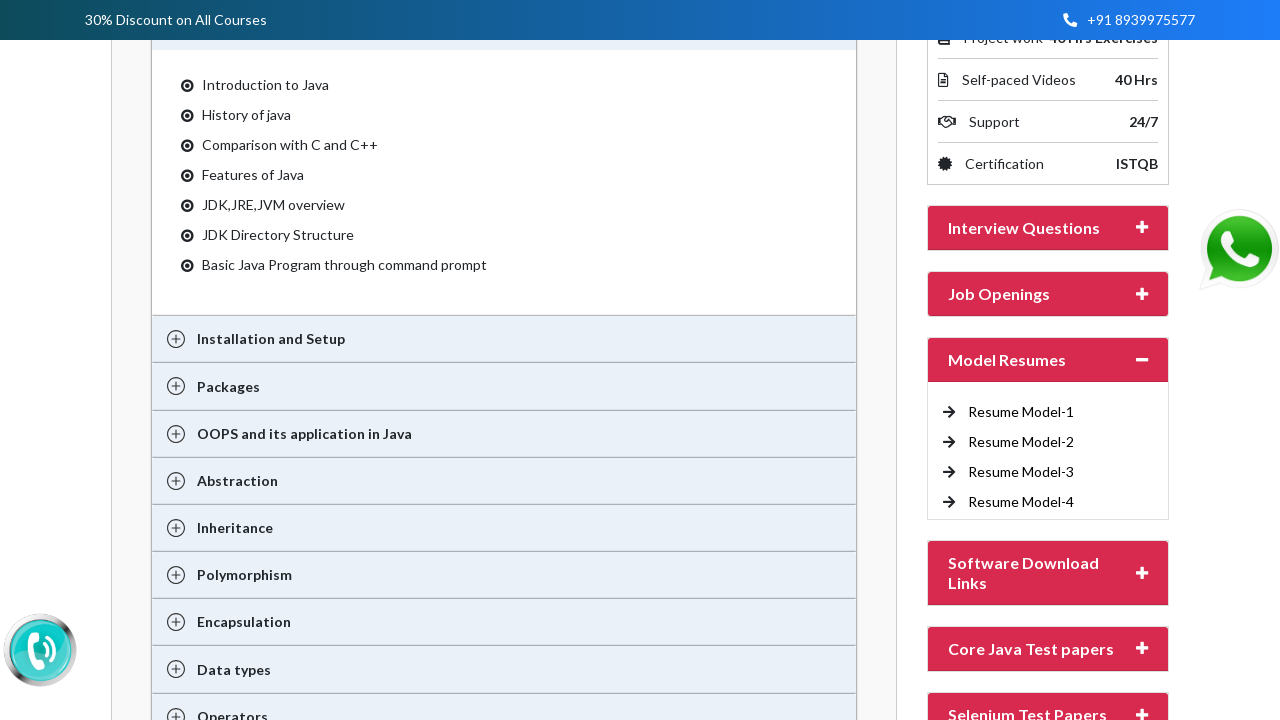

Clicked on 'Resume Model-2' link at (1021, 442) on xpath=//a[text()='Resume Model-2 ']
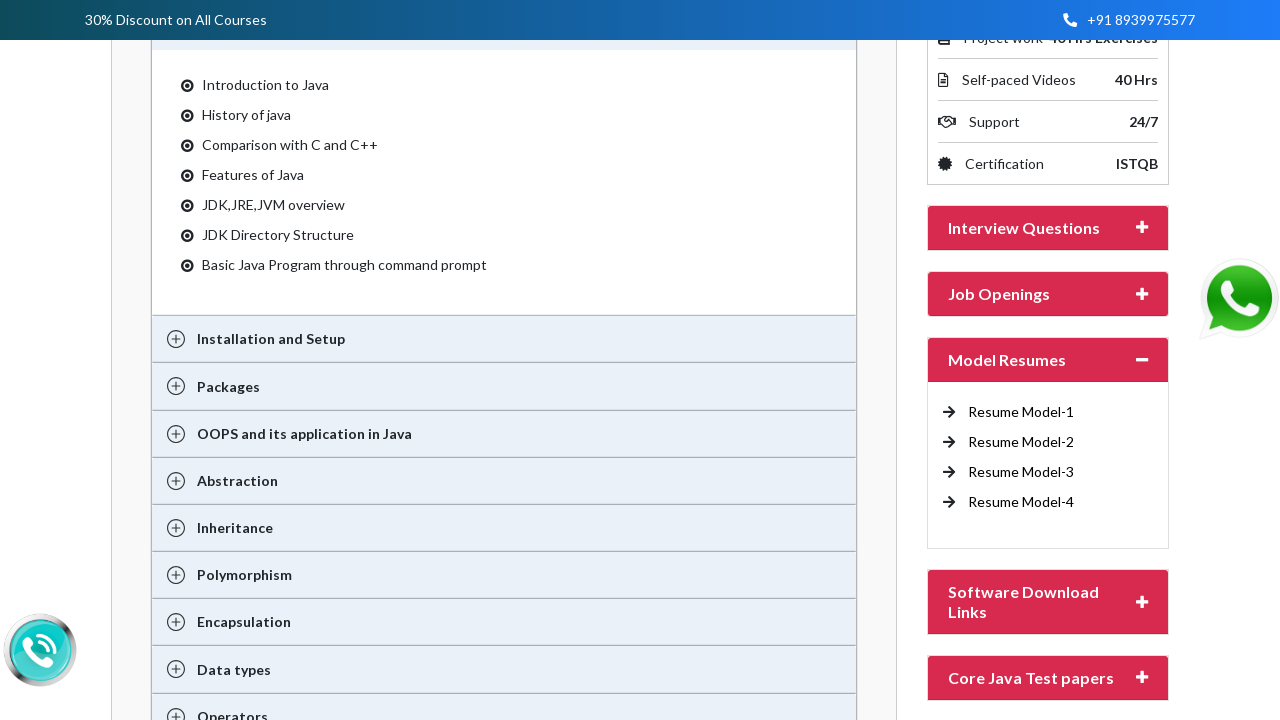

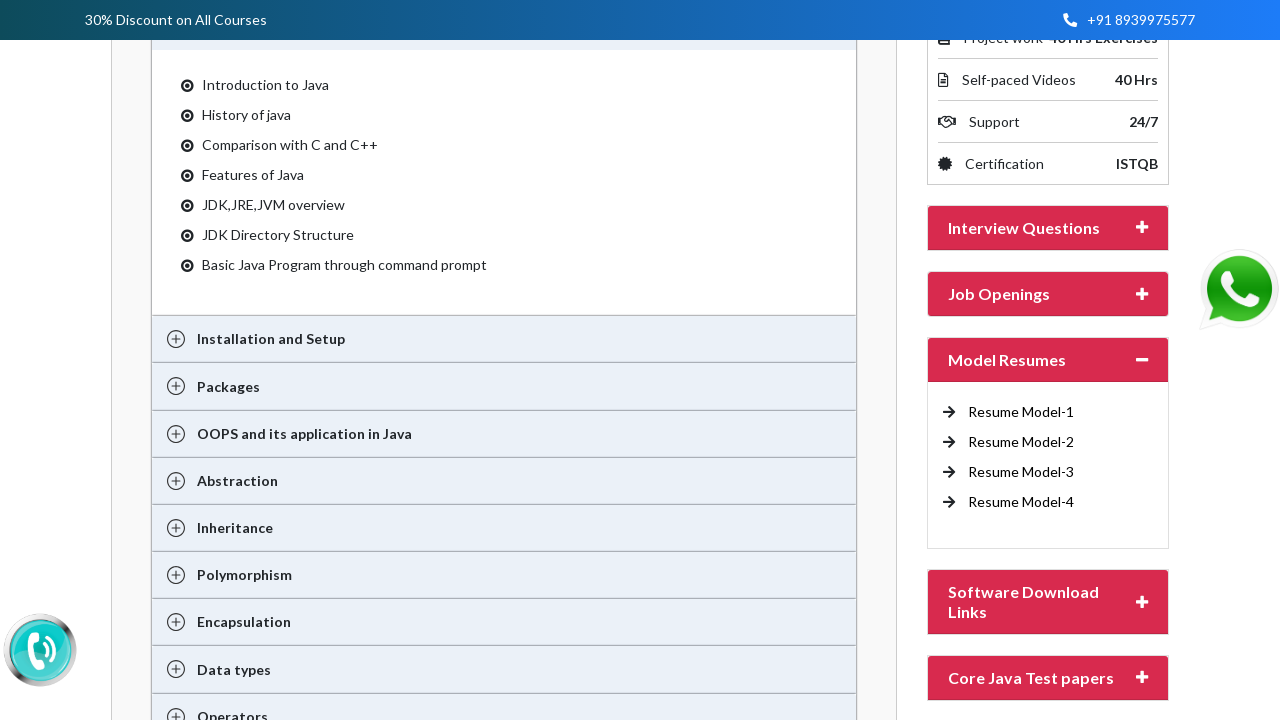